Tests the text box form by filling in name, email, current address, and permanent address fields, then submitting the form with John Smith's data

Starting URL: https://demoqa.com/text-box

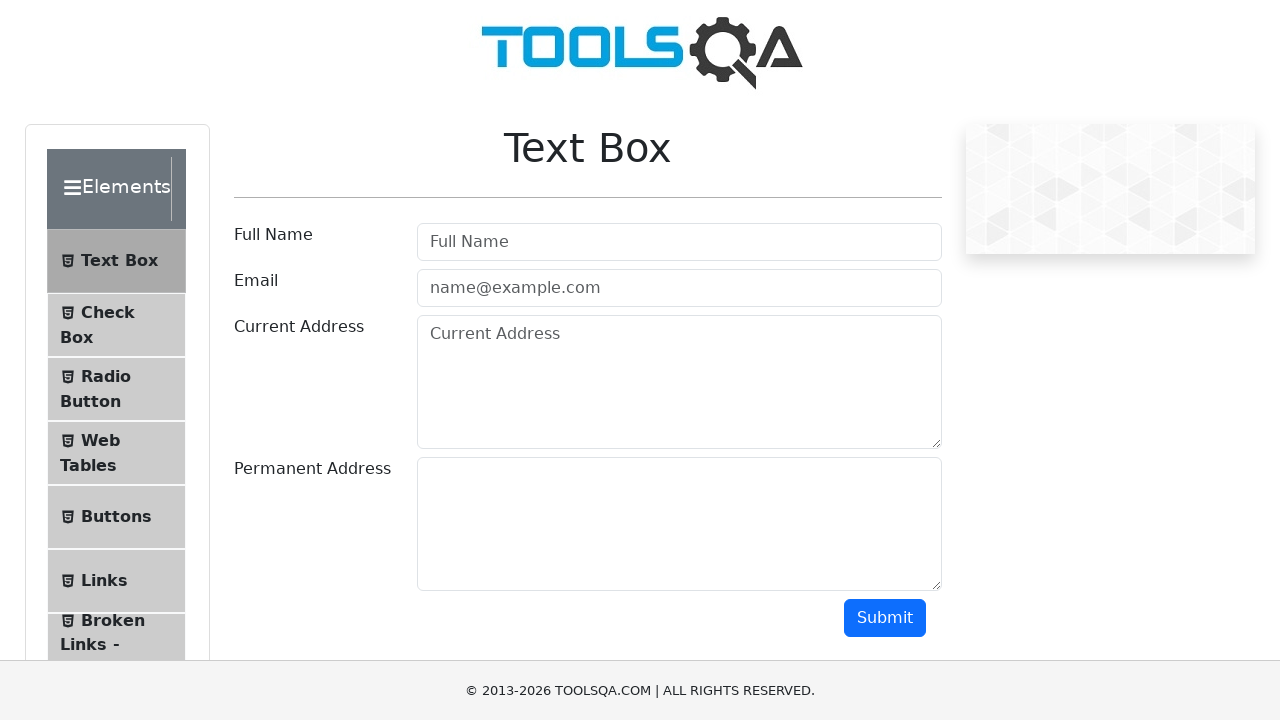

Filled name field with 'John Smith' on #userName
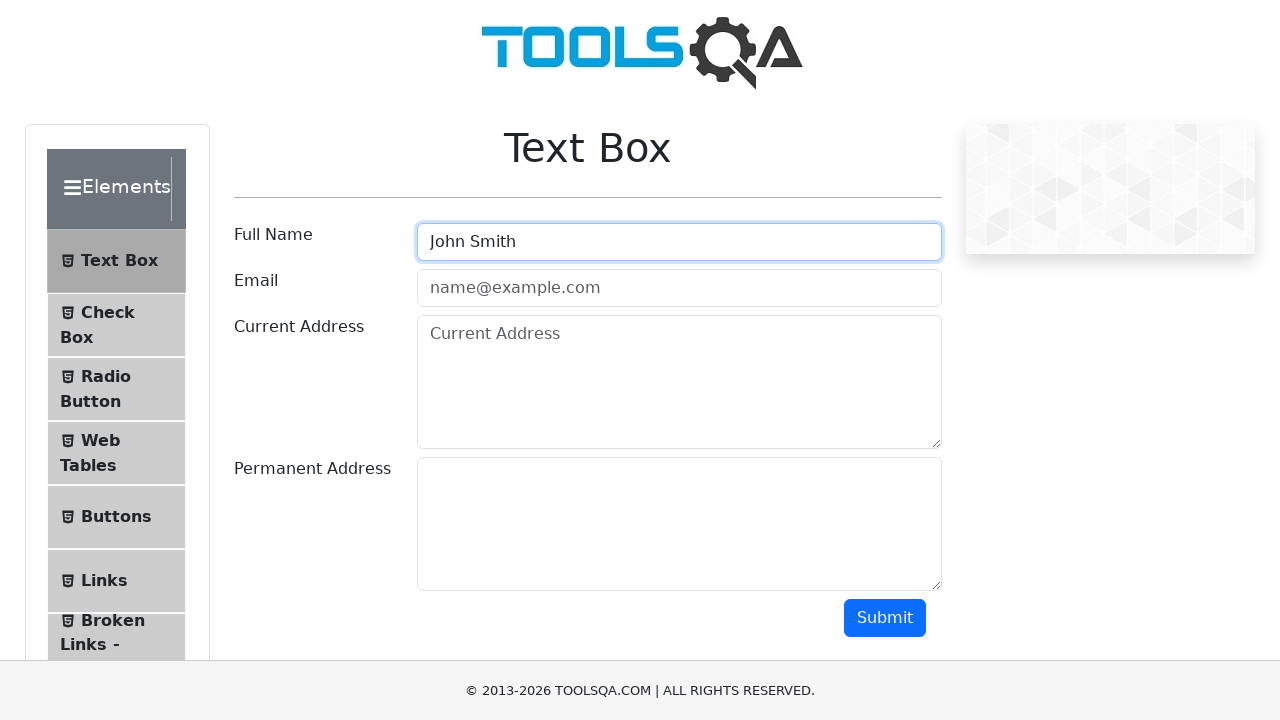

Filled email field with 'johnsmith@example.com' on #userEmail
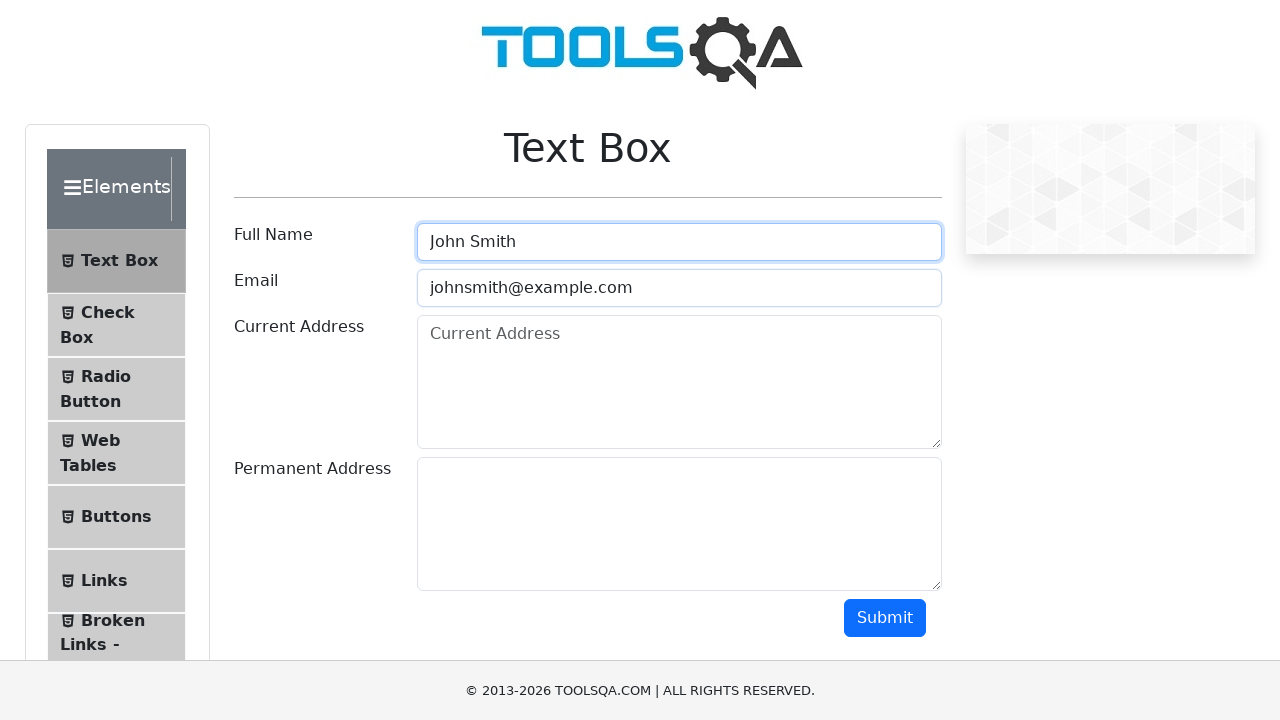

Filled current address field with 'New York' on #currentAddress
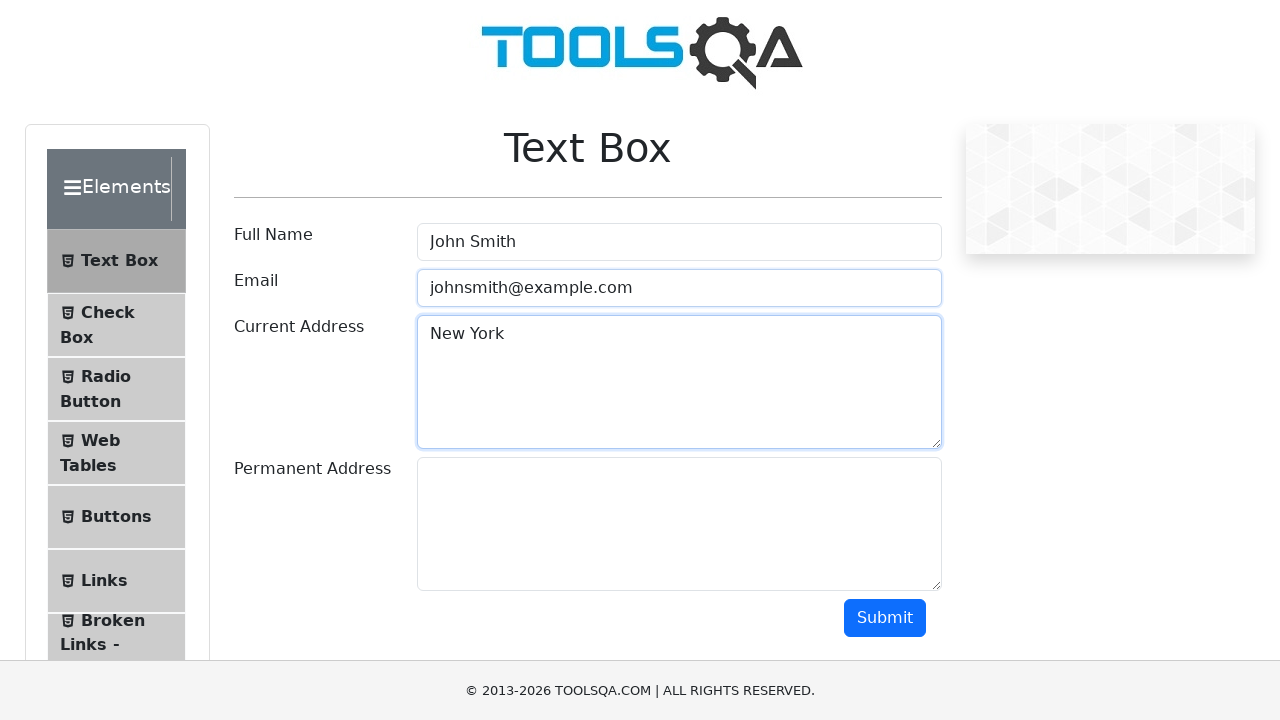

Filled permanent address field with 'New York' on #permanentAddress
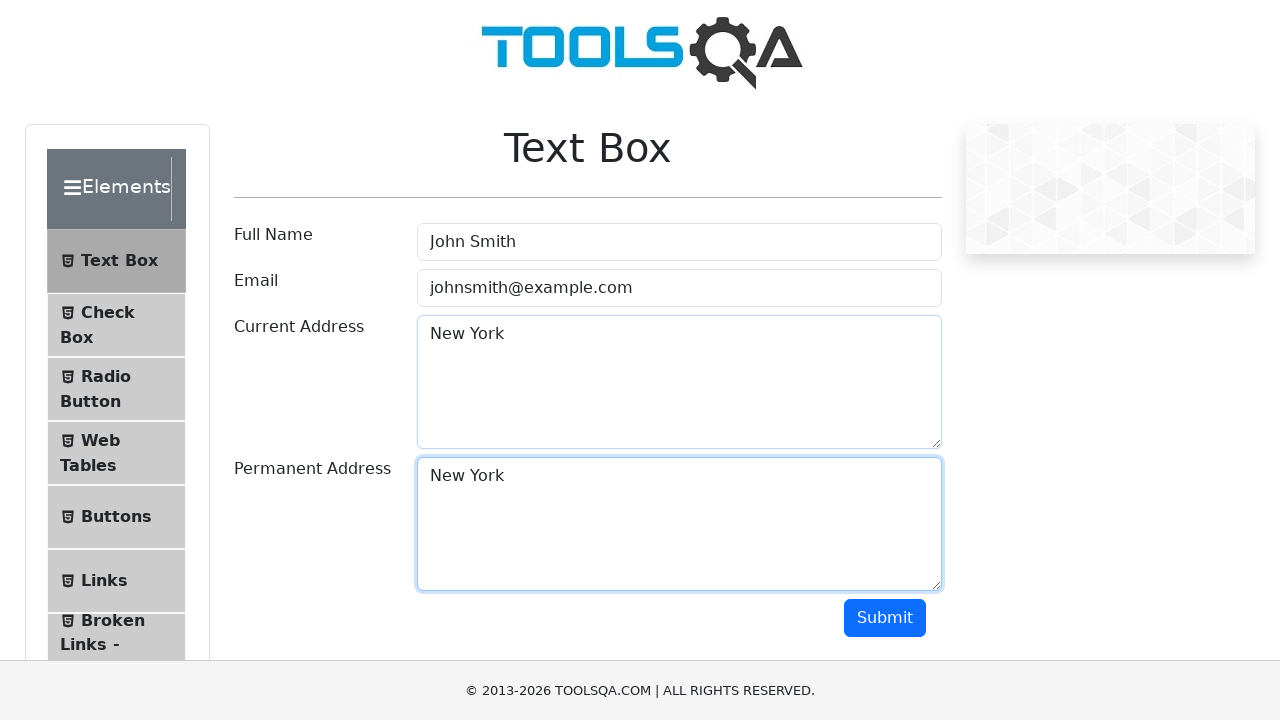

Clicked submit button to submit the form at (885, 618) on #submit
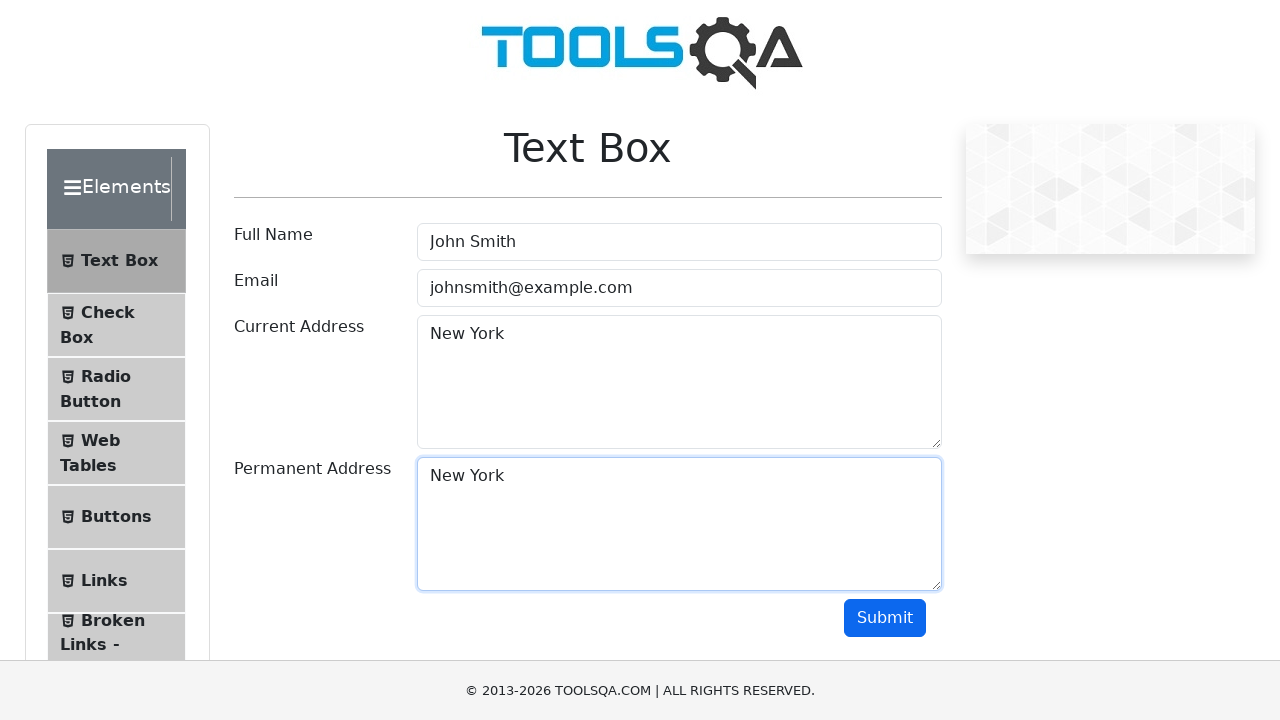

Waited for form submission to complete
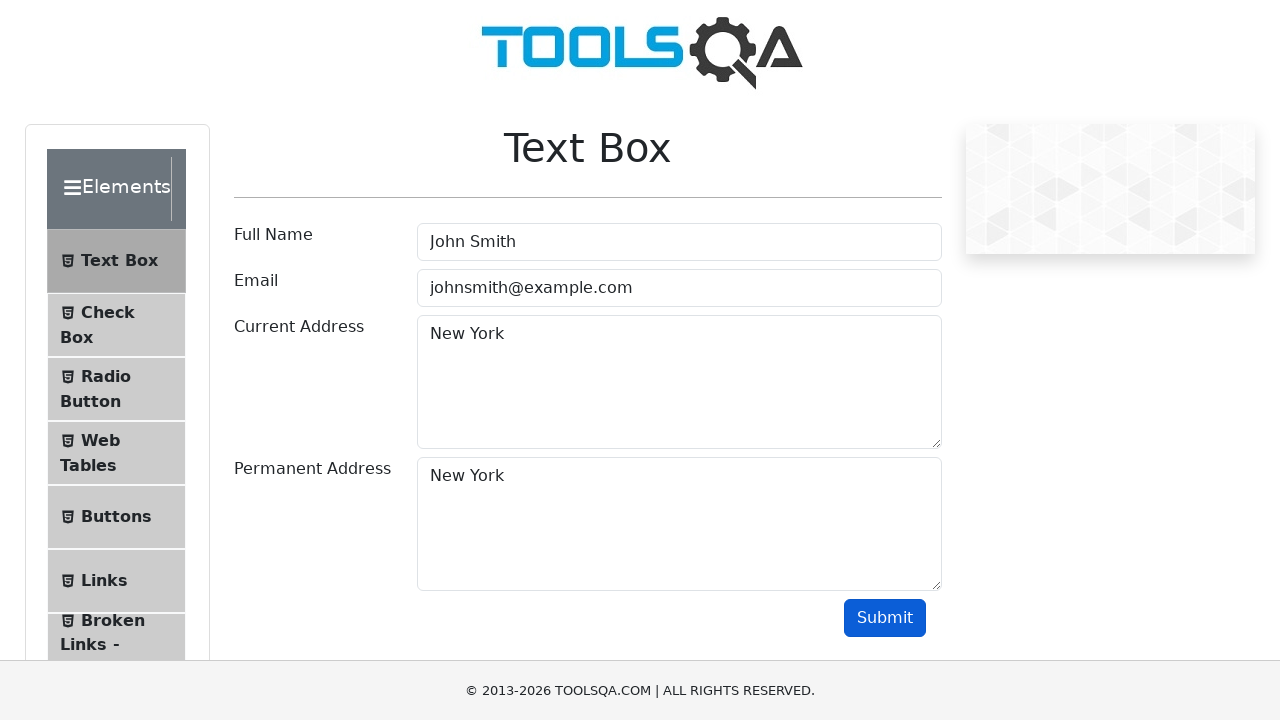

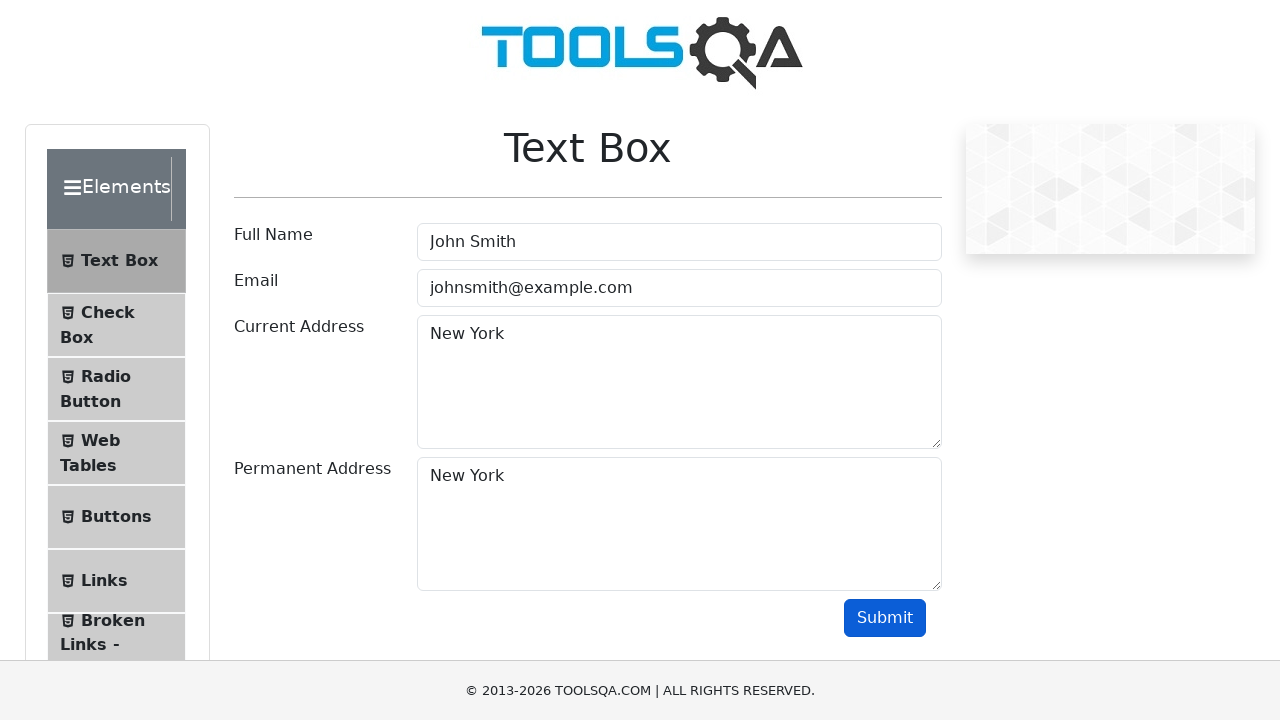